Tests the e-commerce cart functionality on bstackdemo.com by adding a product to the cart and verifying the cart opens with the correct product displayed.

Starting URL: https://bstackdemo.com

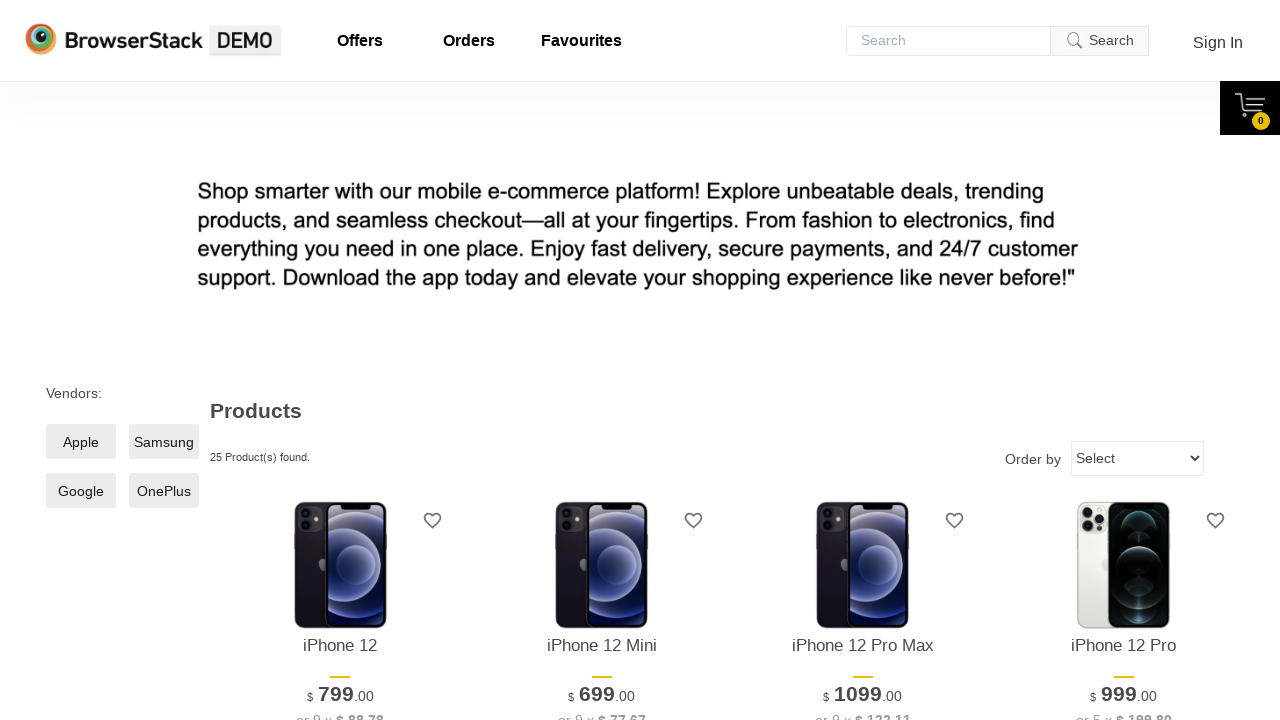

Page loaded with domcontentloaded state
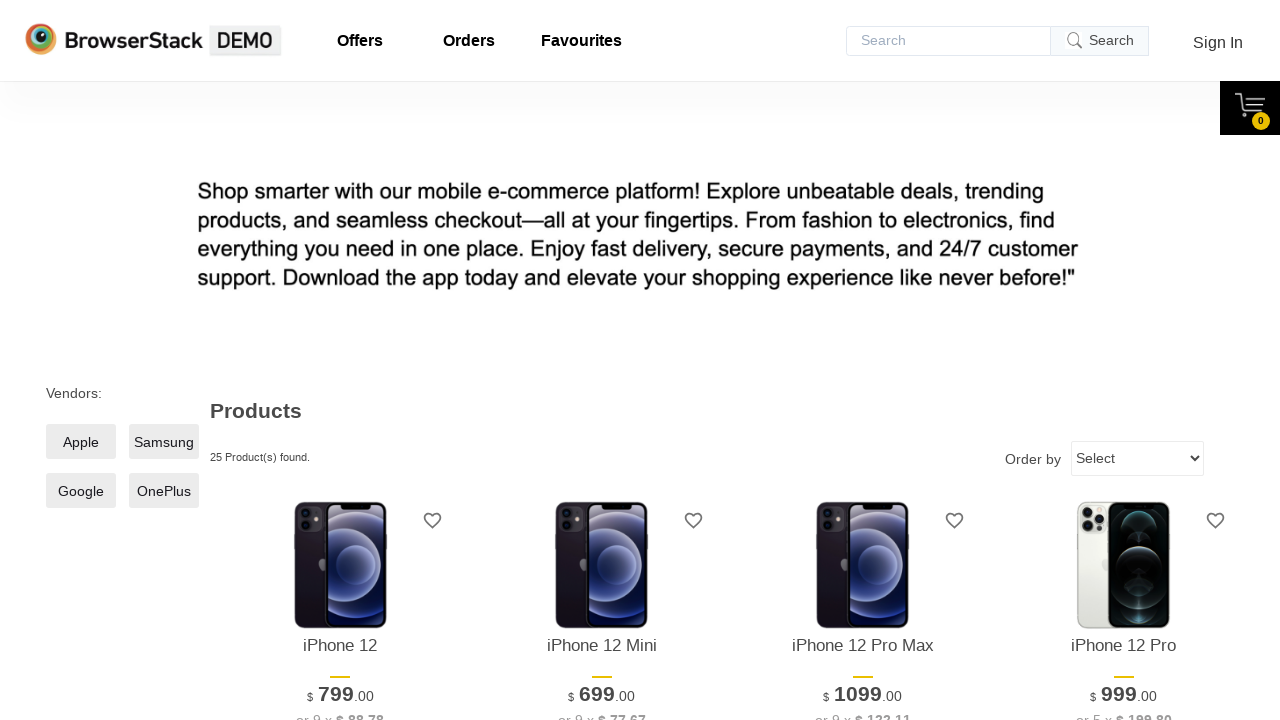

Verified page title is 'StackDemo'
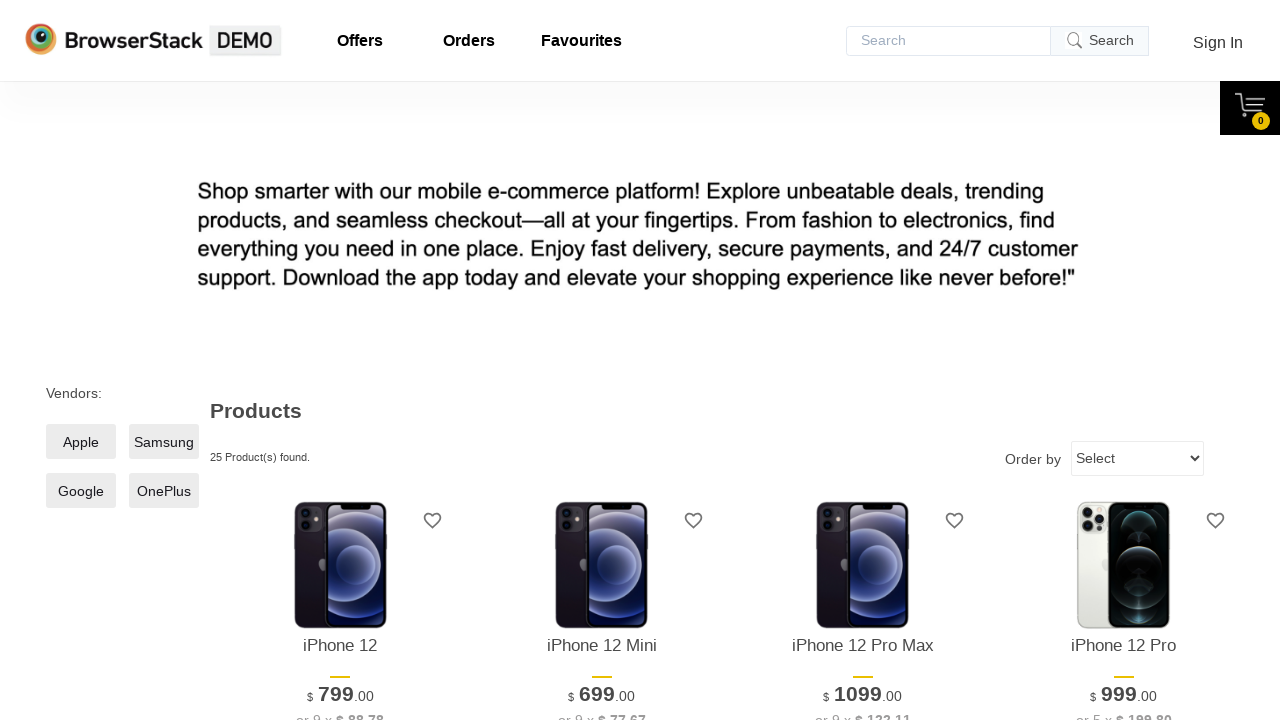

Product element loaded
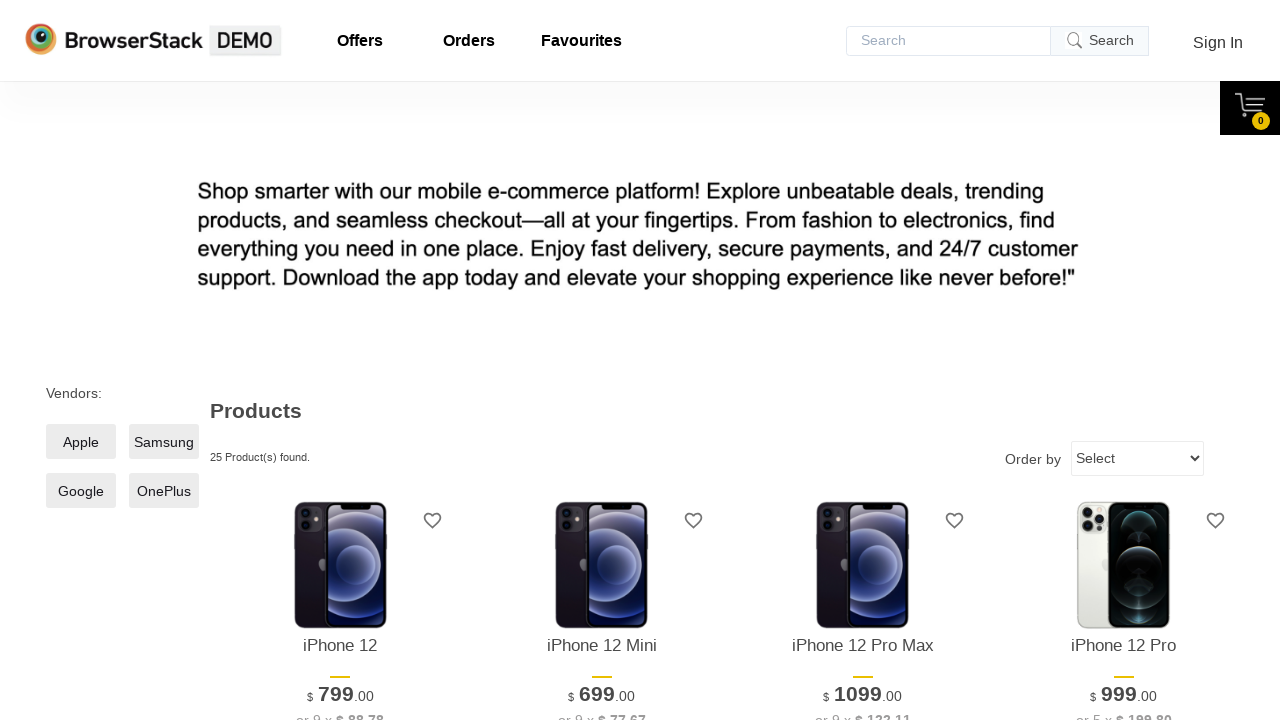

Retrieved product name from page: 'iPhone 12'
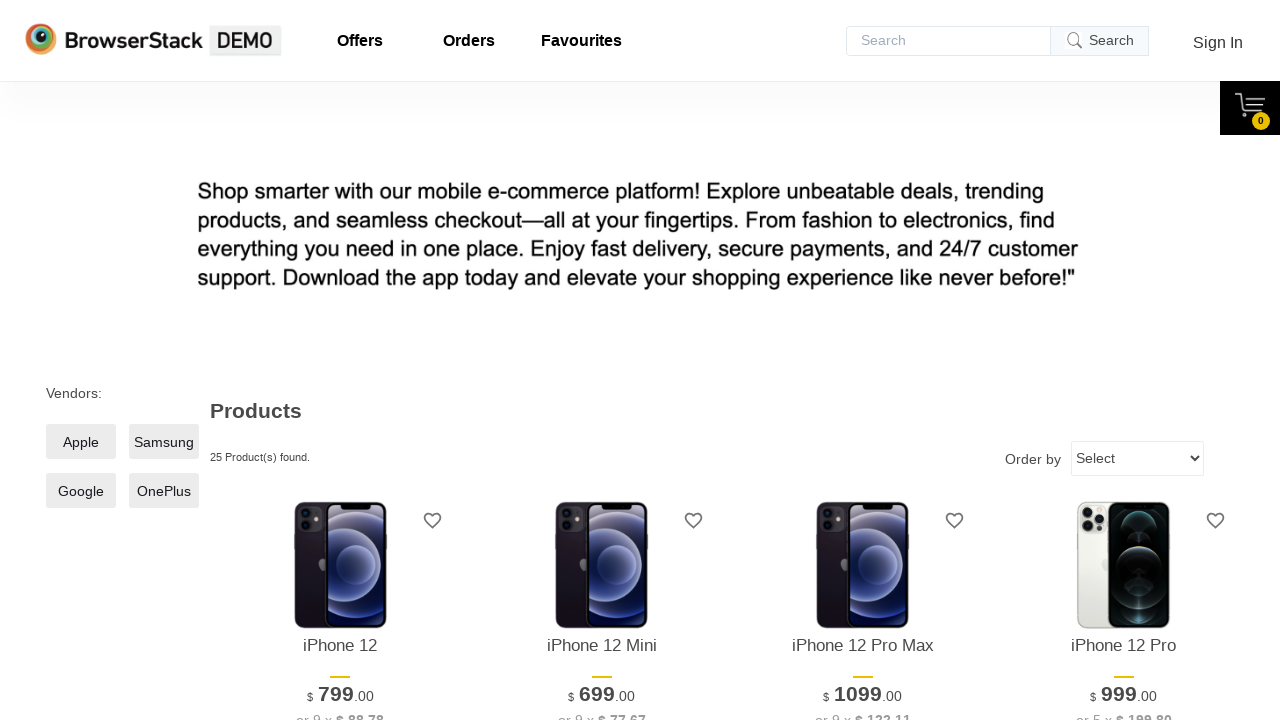

Add to cart button loaded
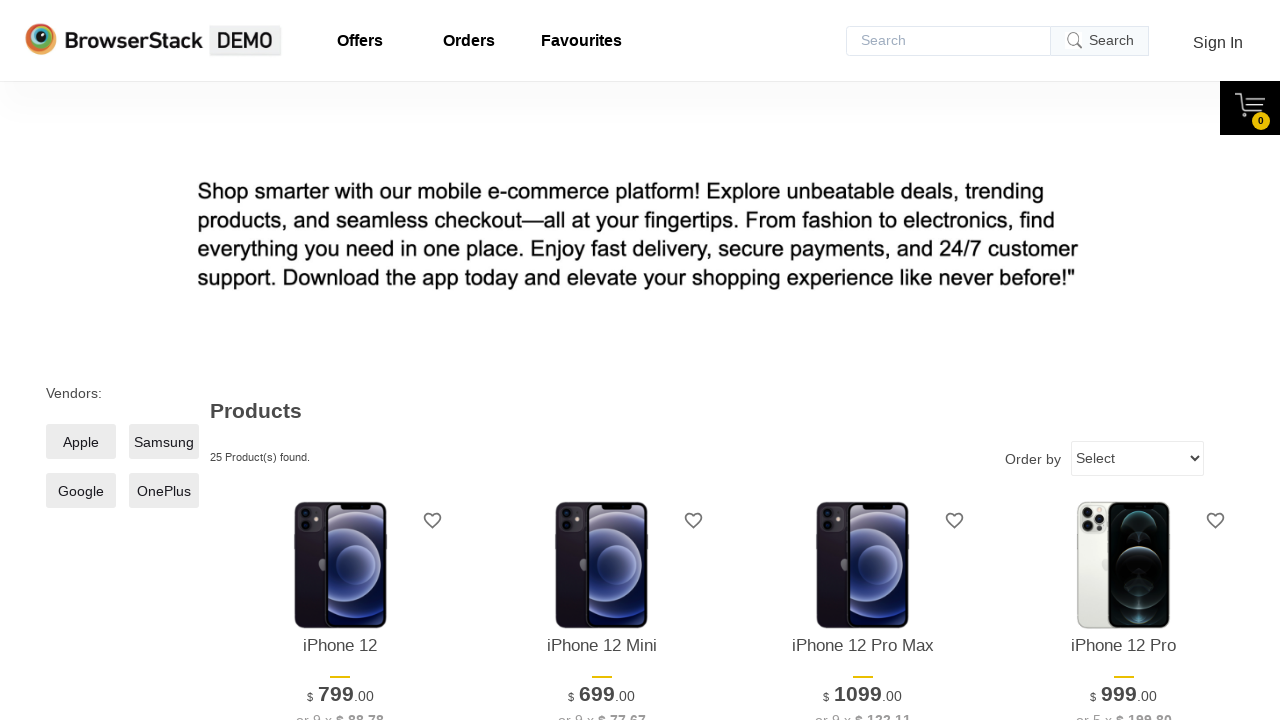

Clicked 'Add to cart' button for first product at (340, 361) on xpath=//*[@id='1']/div[4]
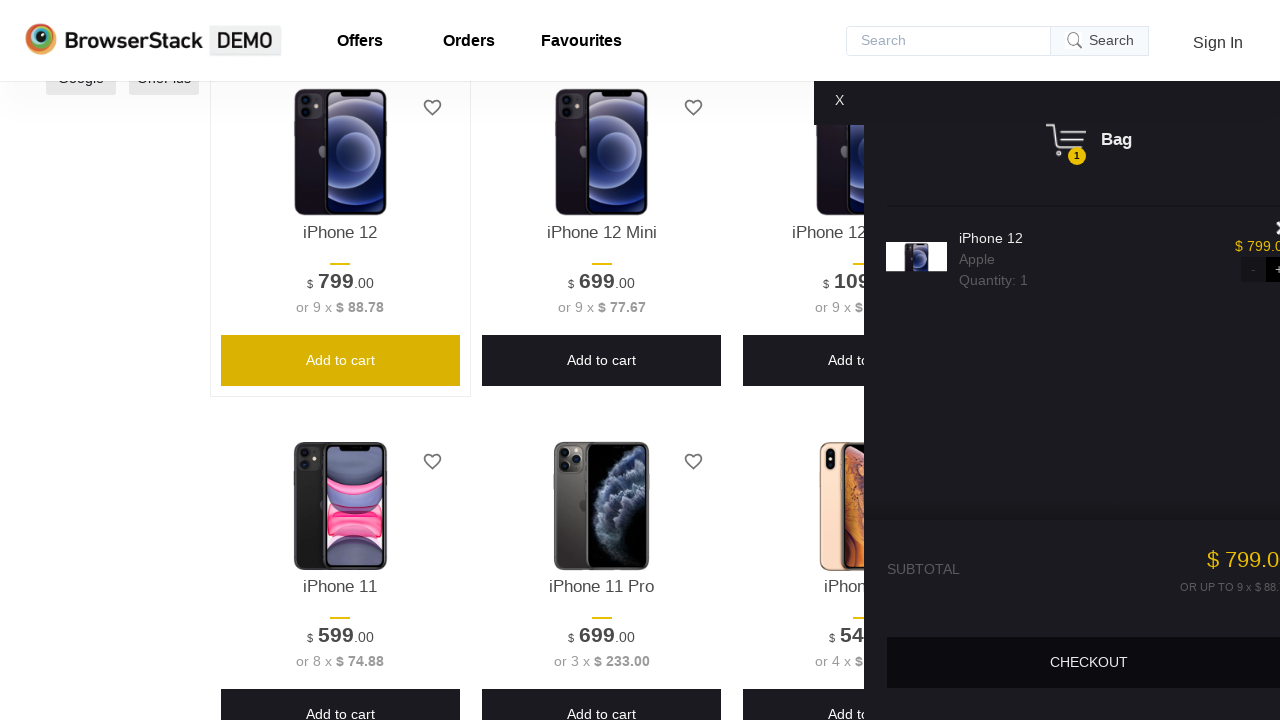

Cart element became visible
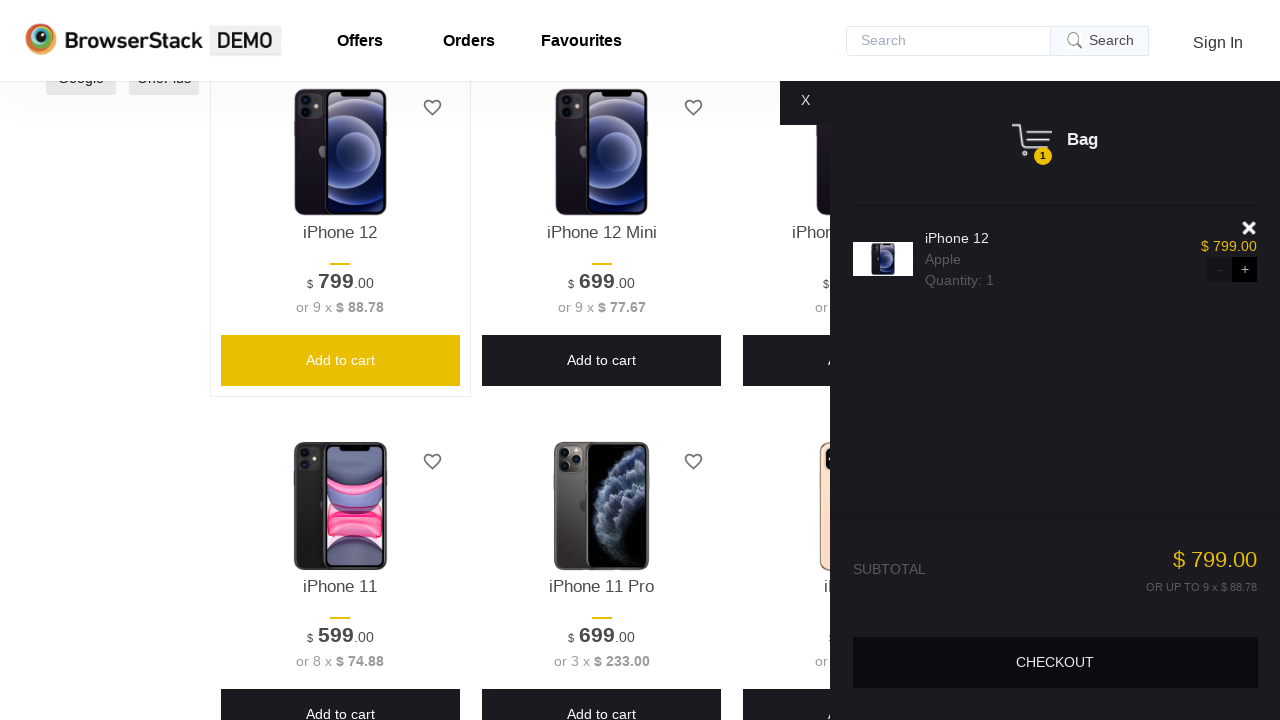

Verified cart is visible
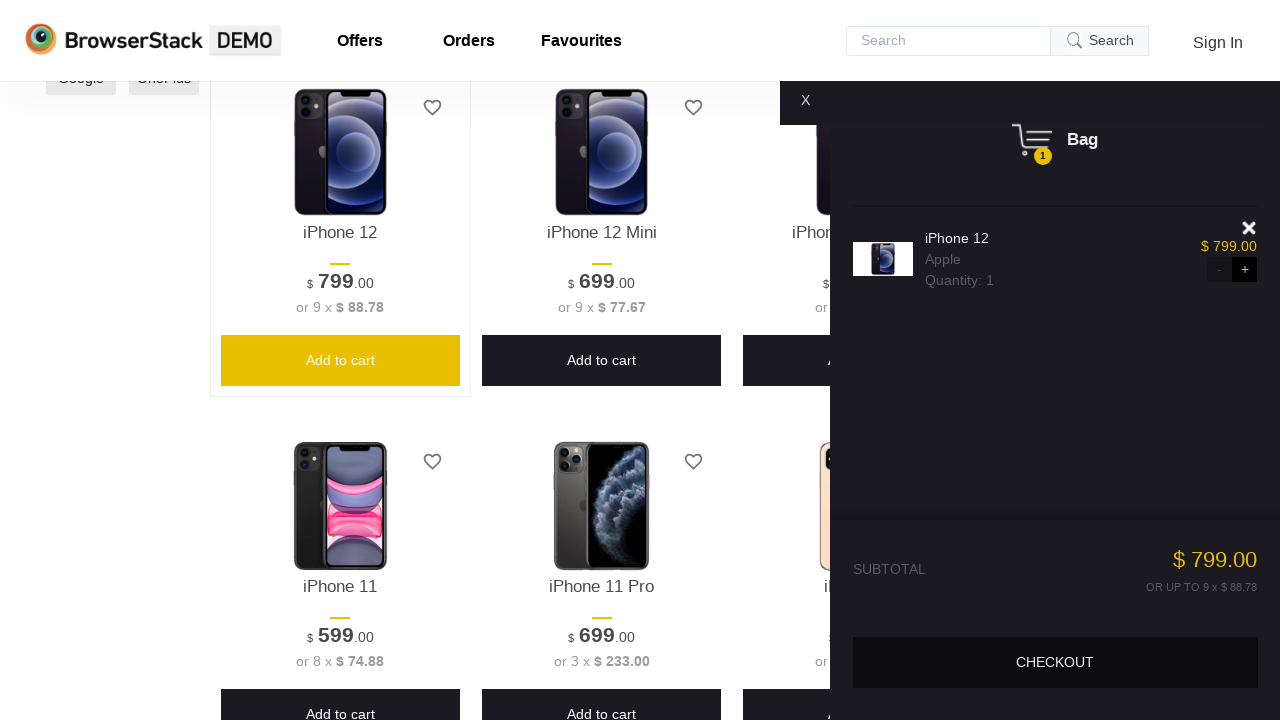

Retrieved product name from cart: 'iPhone 12'
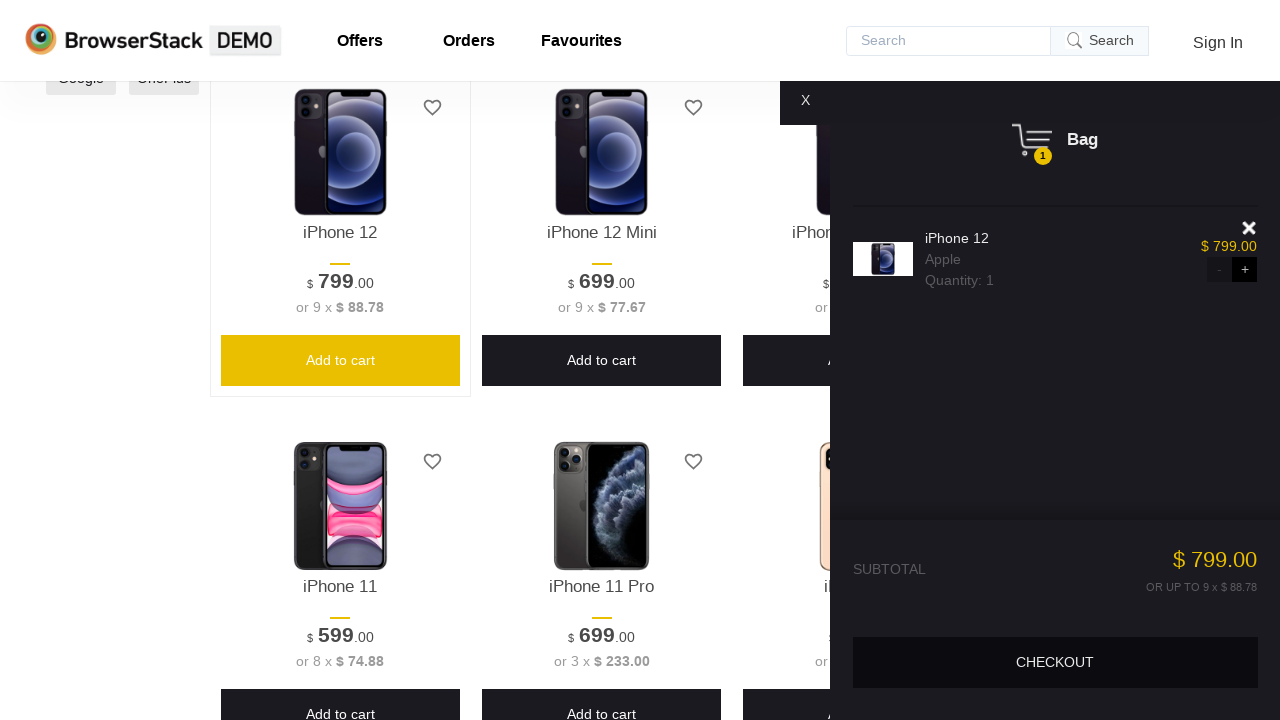

Verified product in cart matches product from page
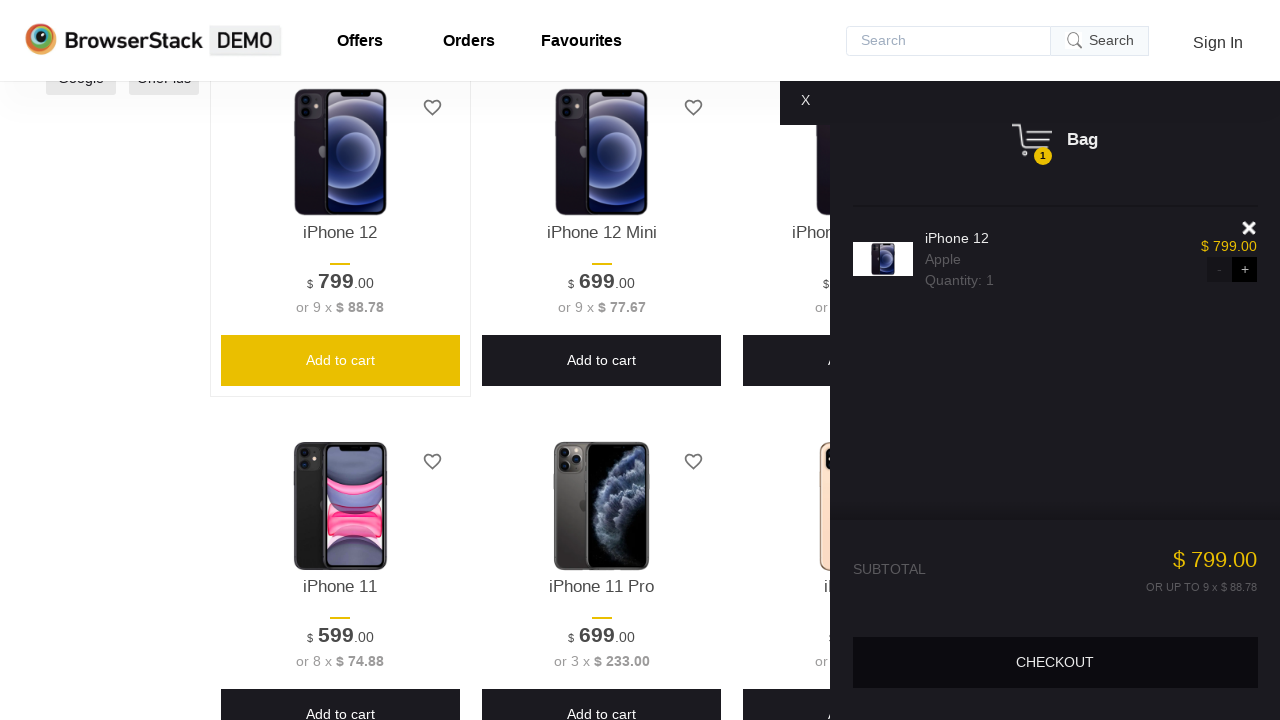

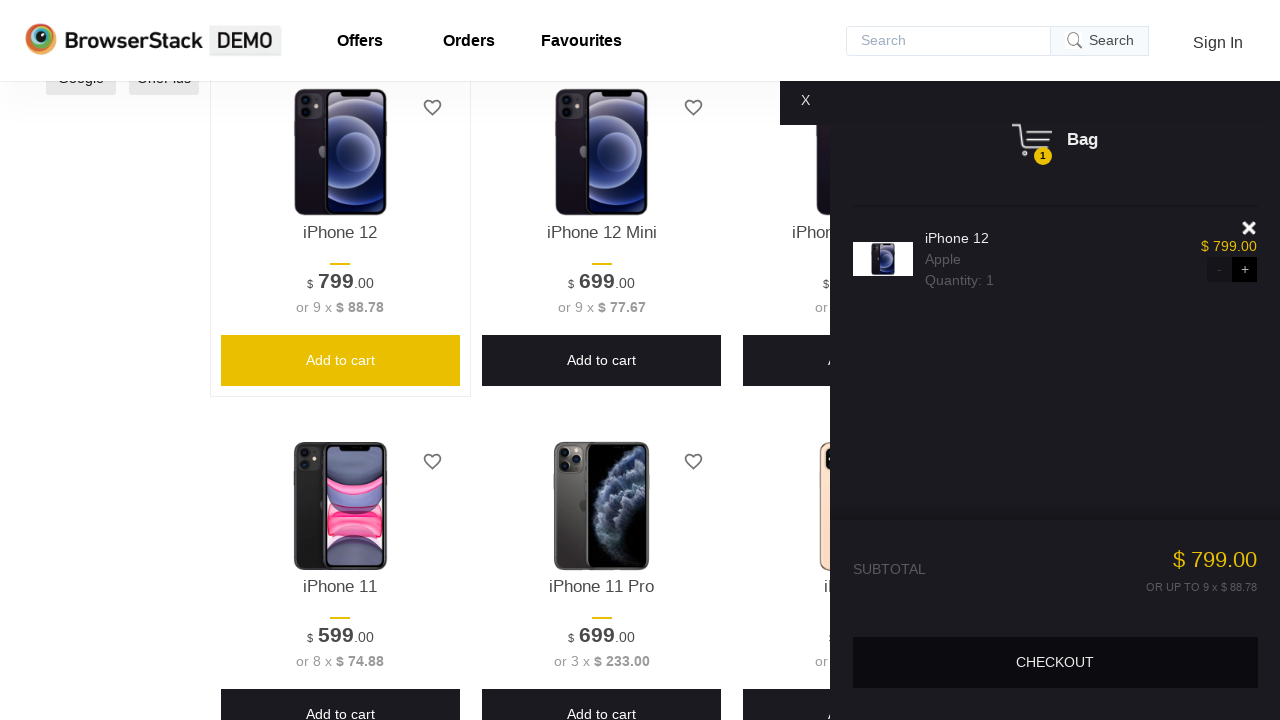